Tests checkbox functionality by clicking all checkboxes to toggle/deselect them.

Starting URL: https://codenboxautomationlab.com/practice/

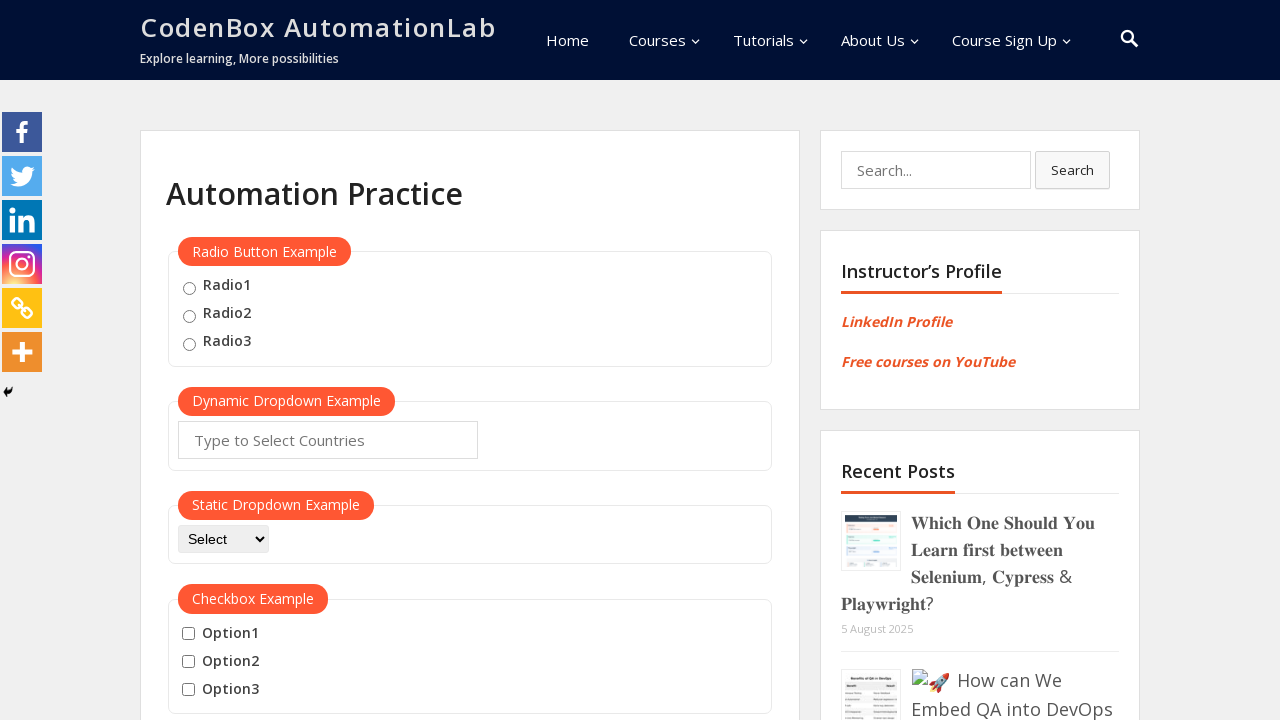

Navigated to practice page
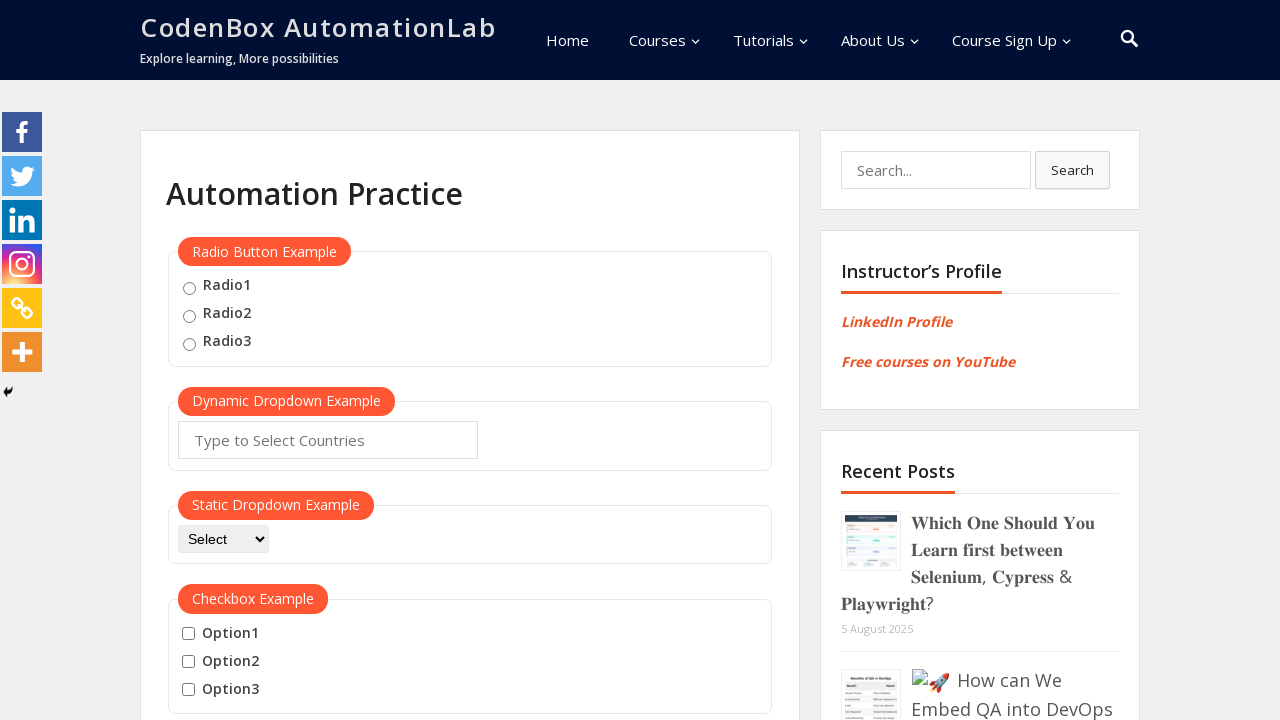

Located all checkboxes on the page
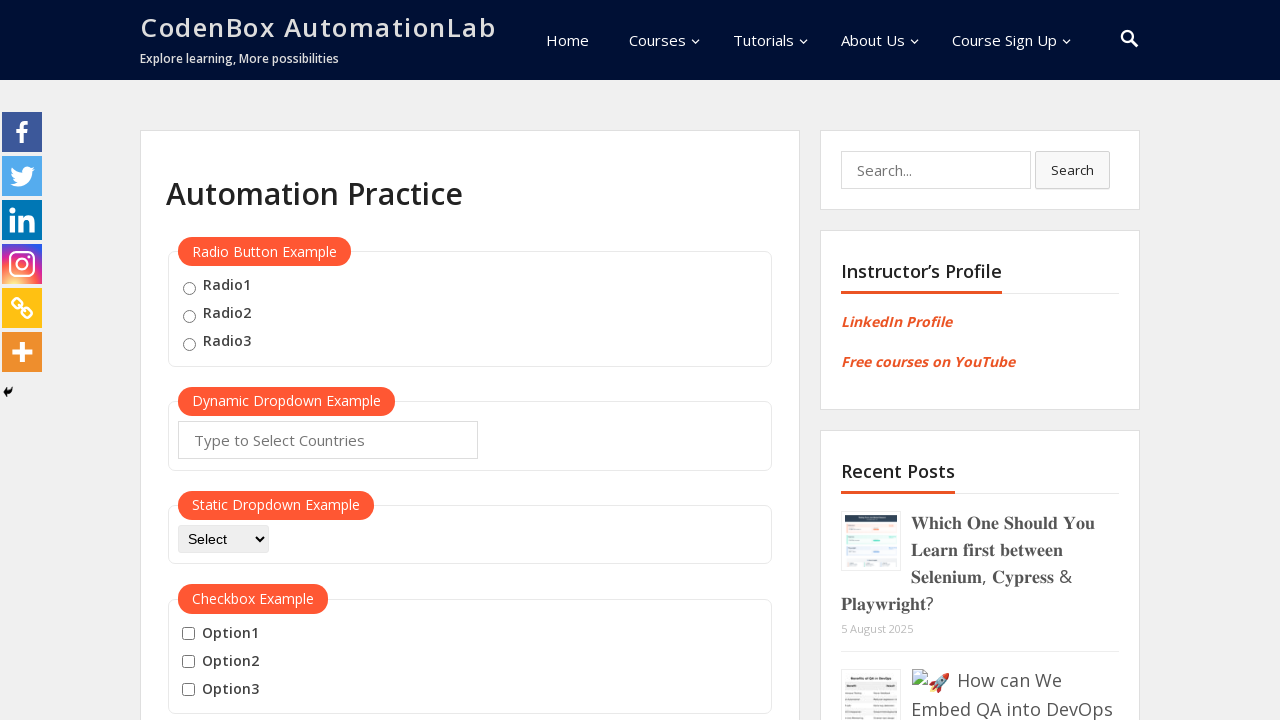

Clicked a checkbox to deselect it at (188, 634) on input[type='checkbox'] >> nth=0
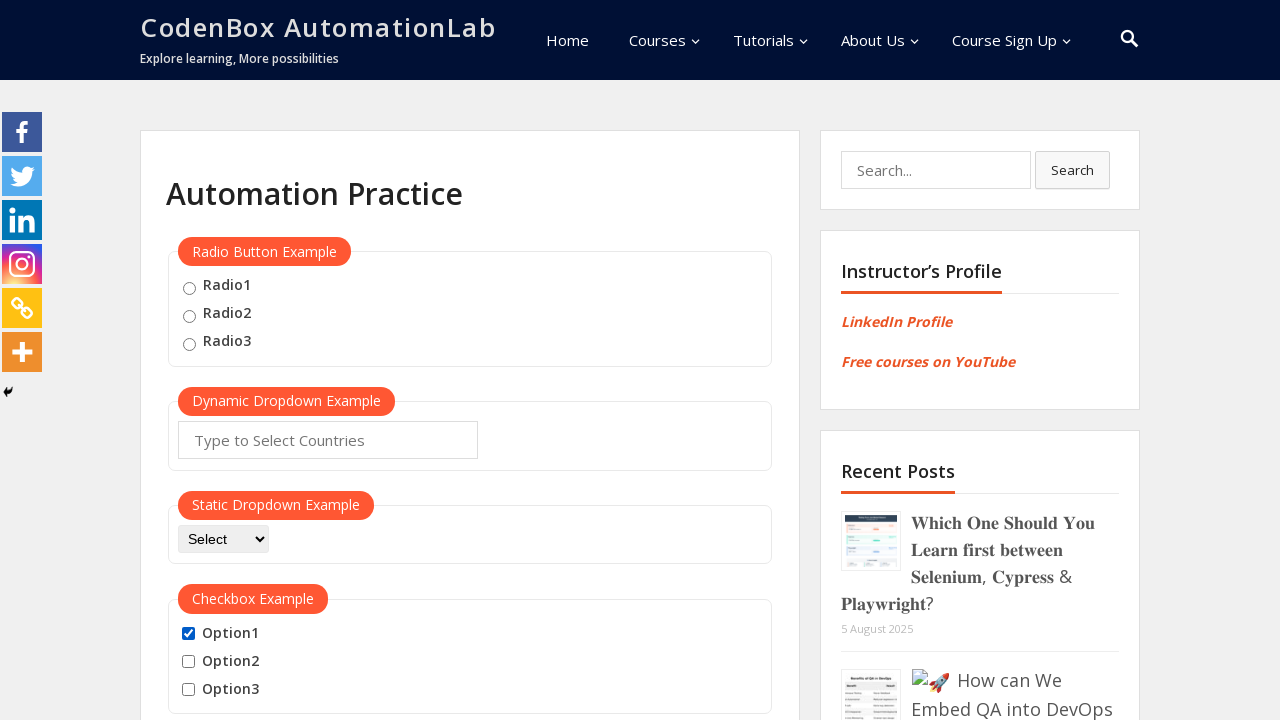

Clicked a checkbox to deselect it at (188, 662) on input[type='checkbox'] >> nth=1
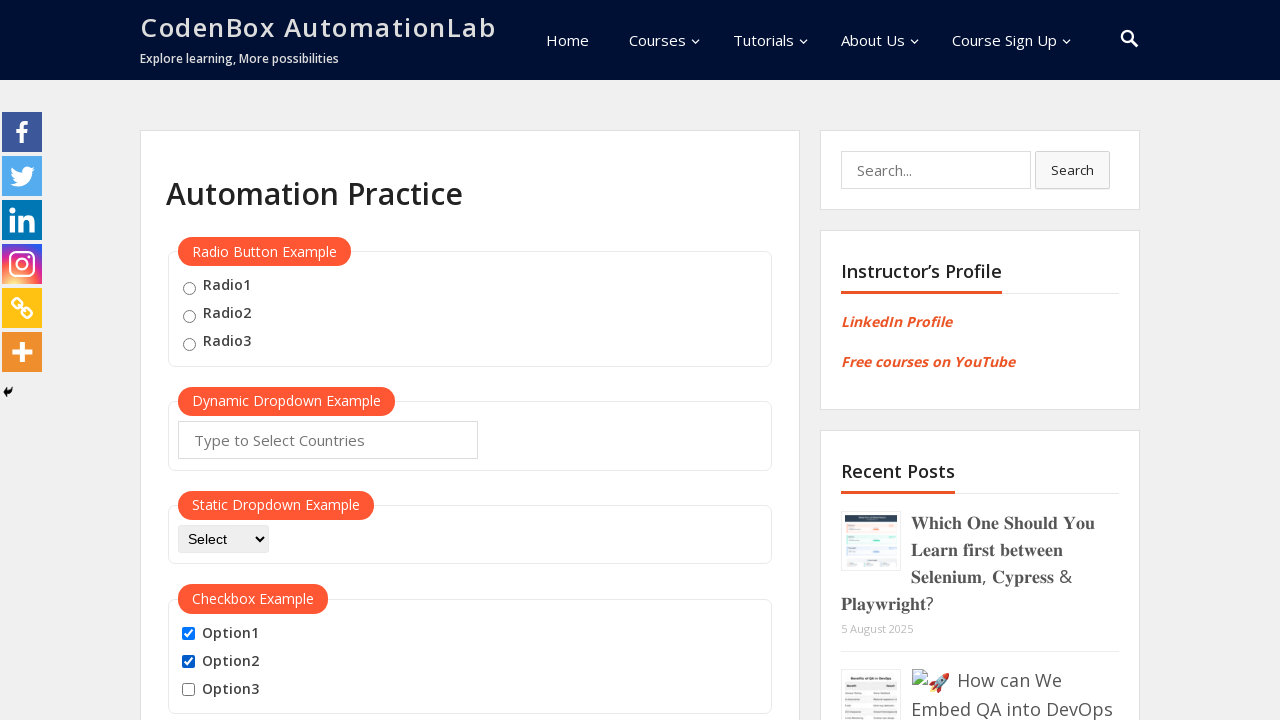

Clicked a checkbox to deselect it at (188, 690) on input[type='checkbox'] >> nth=2
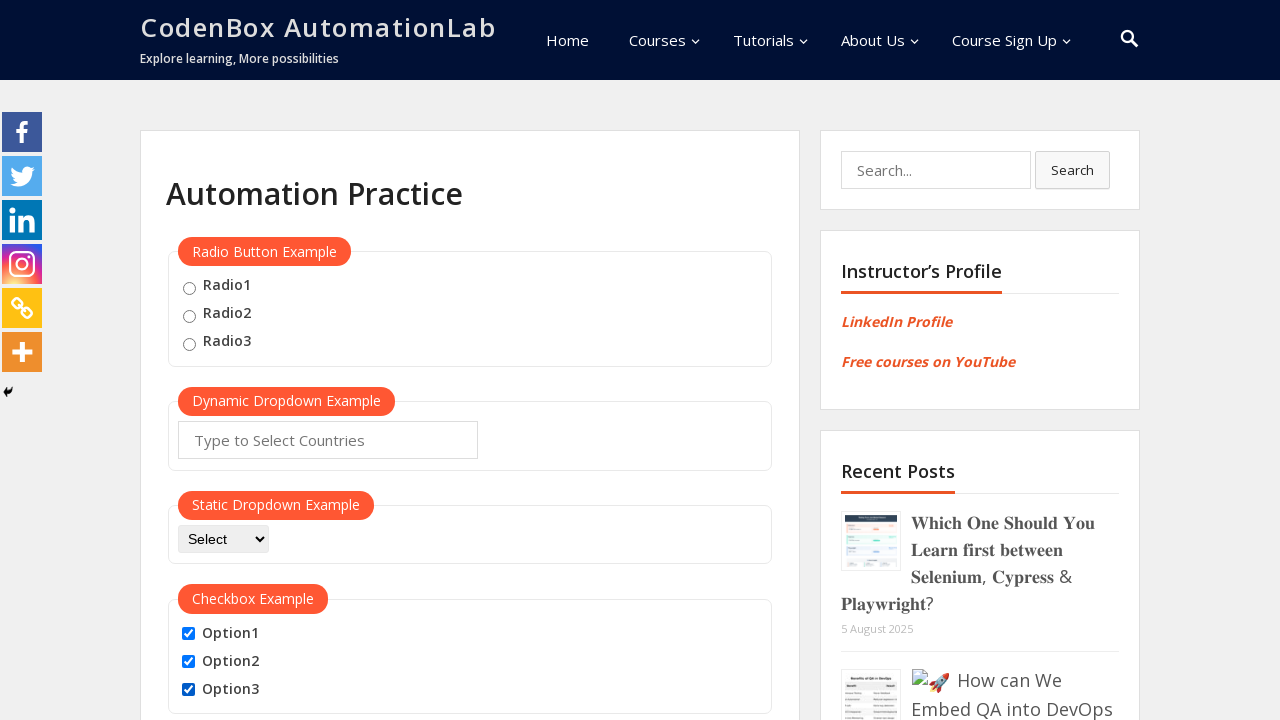

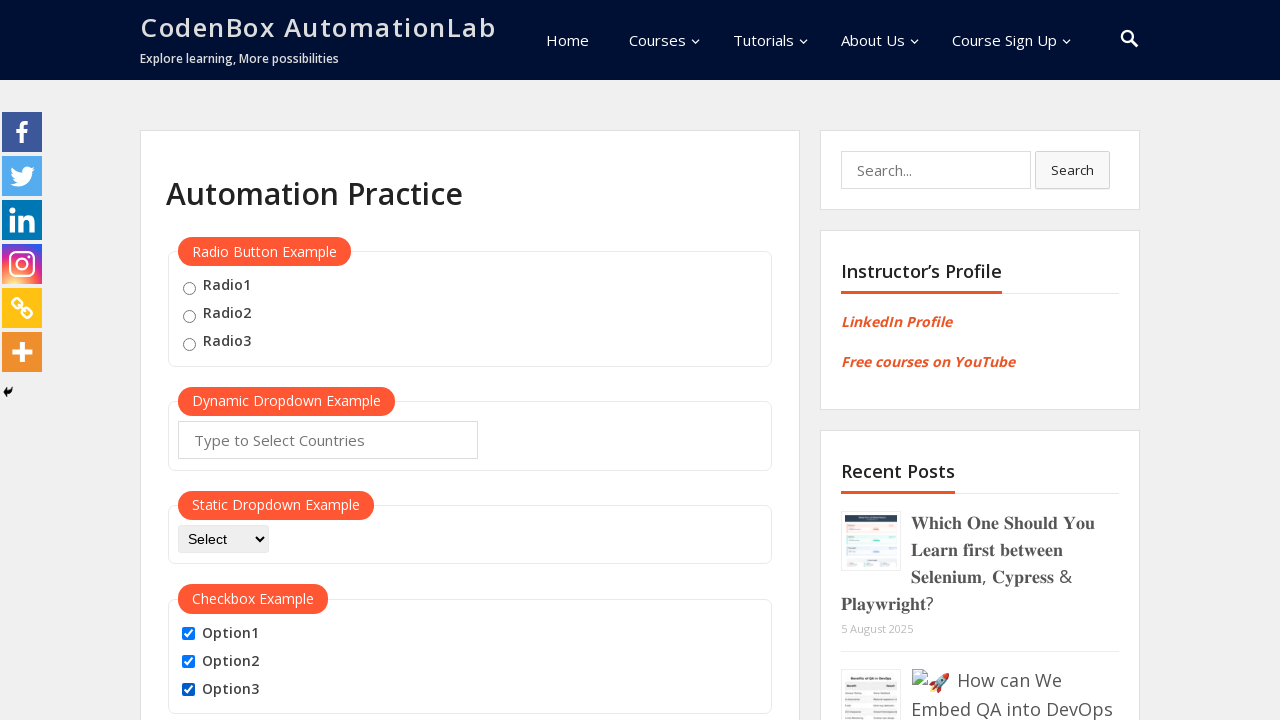